Tests dynamic content loading by clicking a button and waiting for a paragraph element to appear, then verifying its text content

Starting URL: https://testeroprogramowania.github.io/selenium/wait2.html

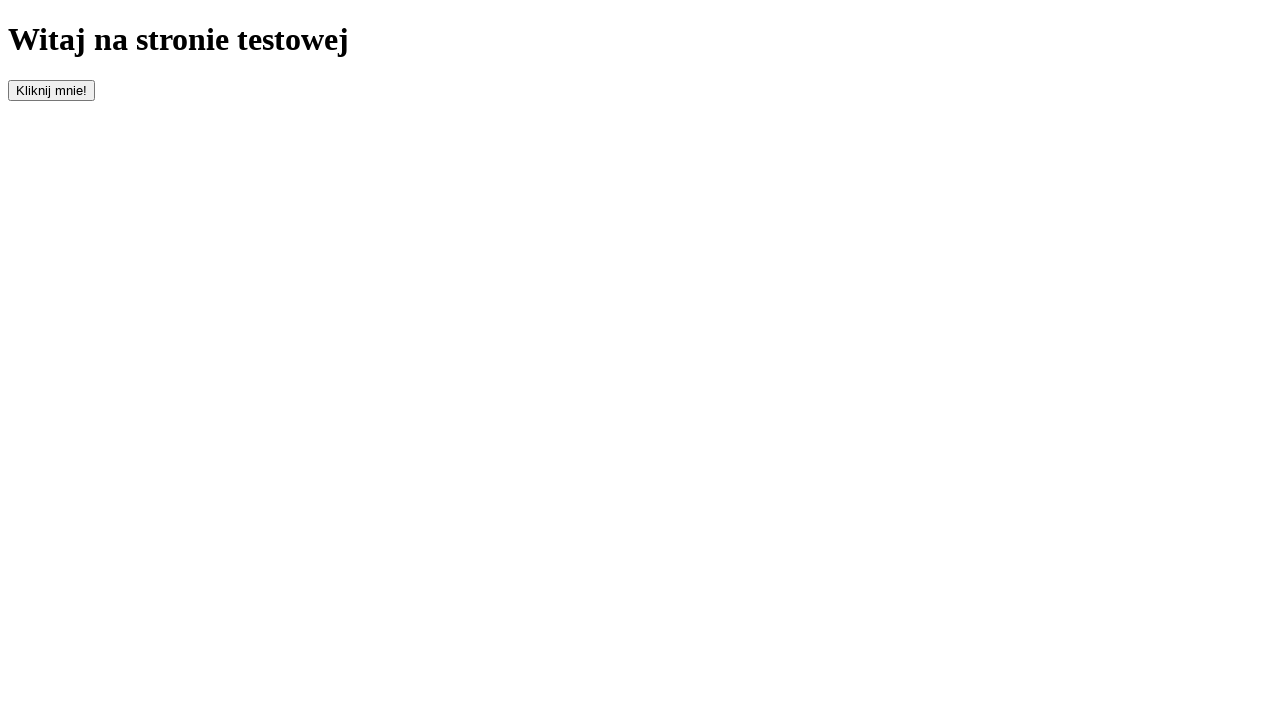

Clicked the button to trigger dynamic content loading at (52, 90) on #clickOnMe
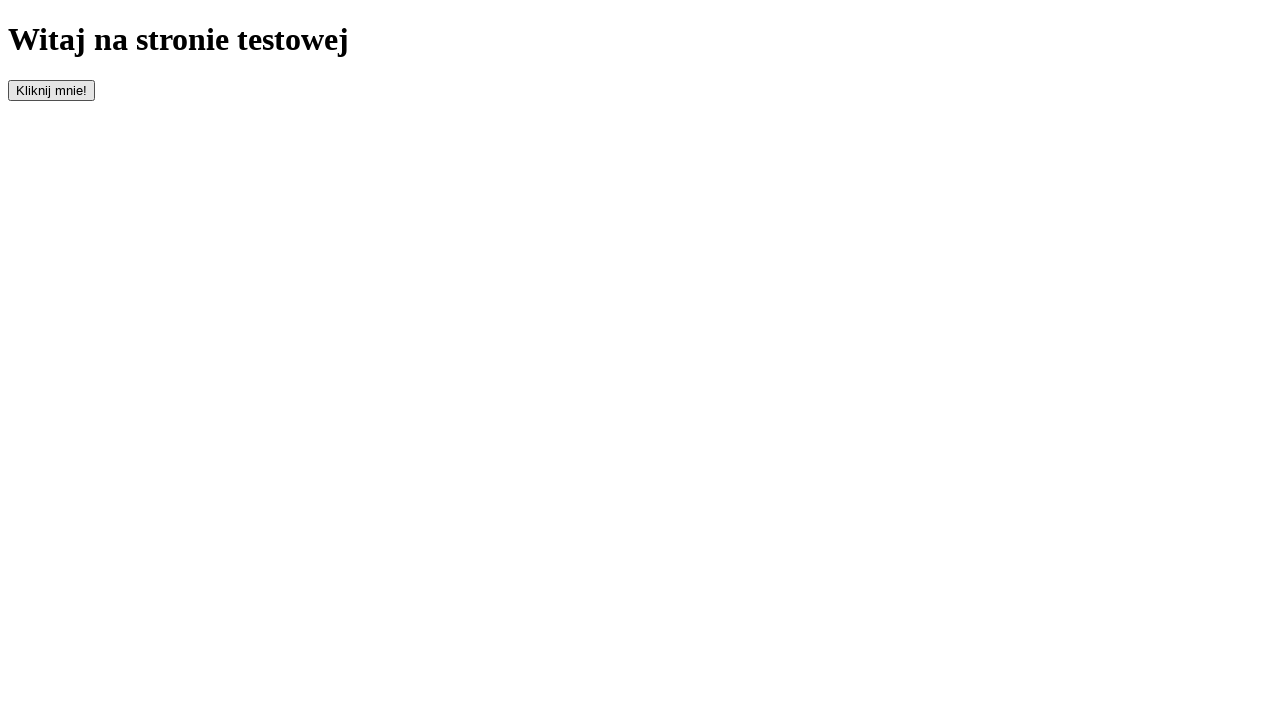

Waited for paragraph element to appear
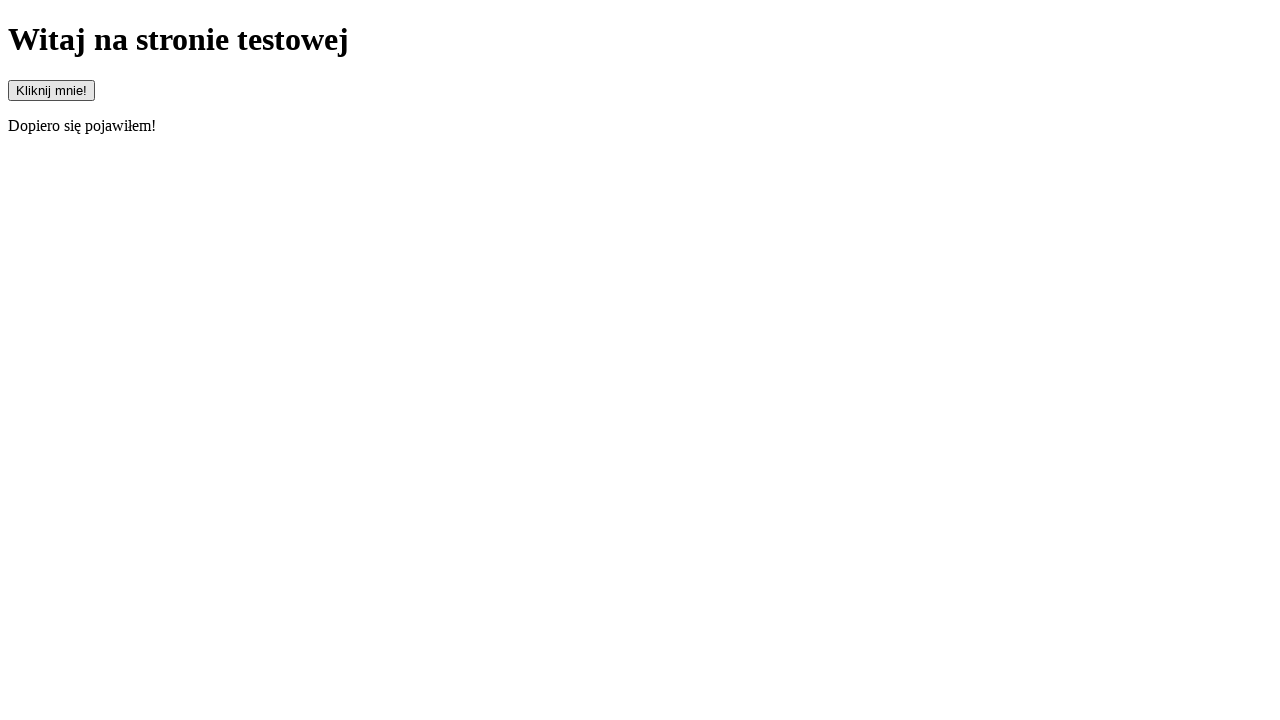

Verified that paragraph element is visible
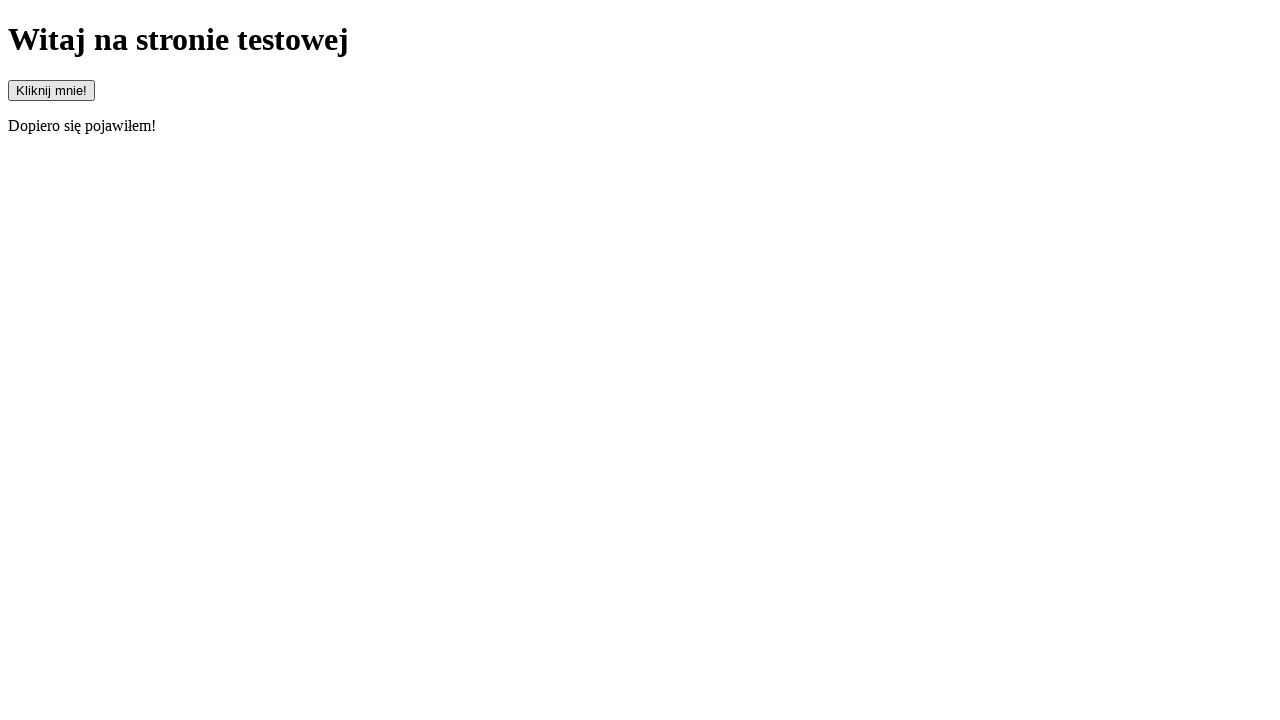

Verified paragraph text content equals 'Dopiero się pojawiłem!'
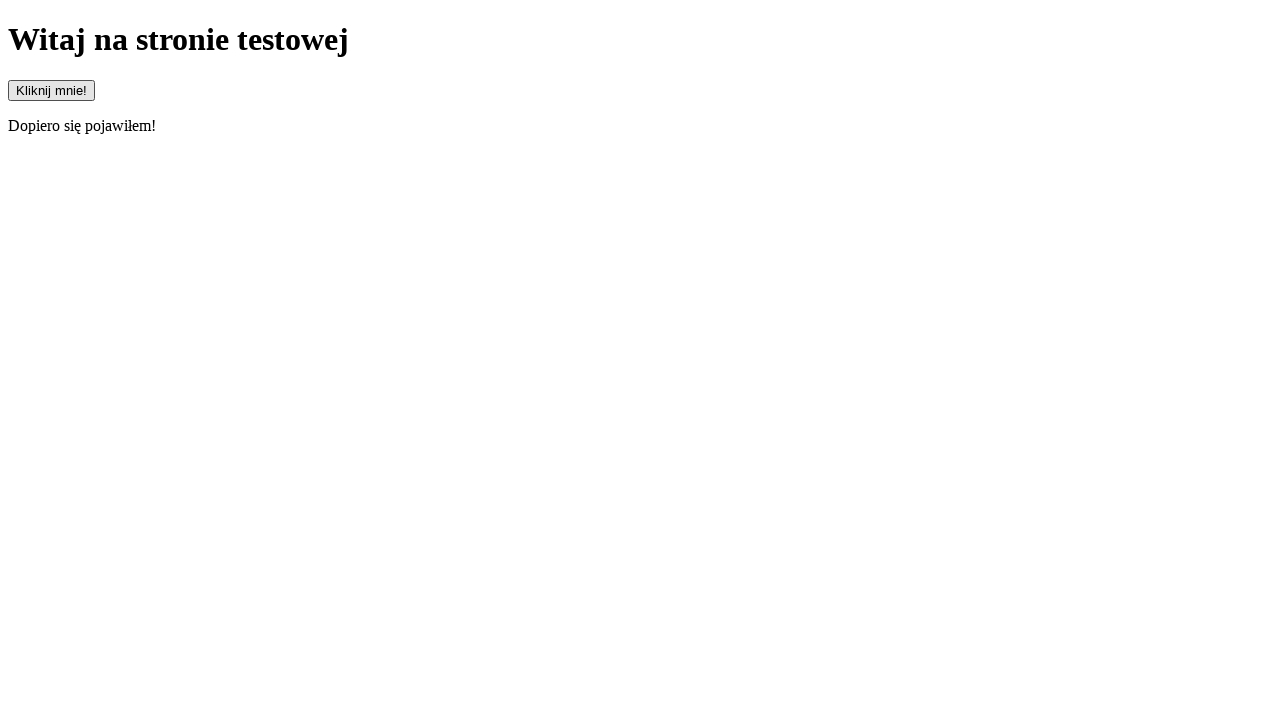

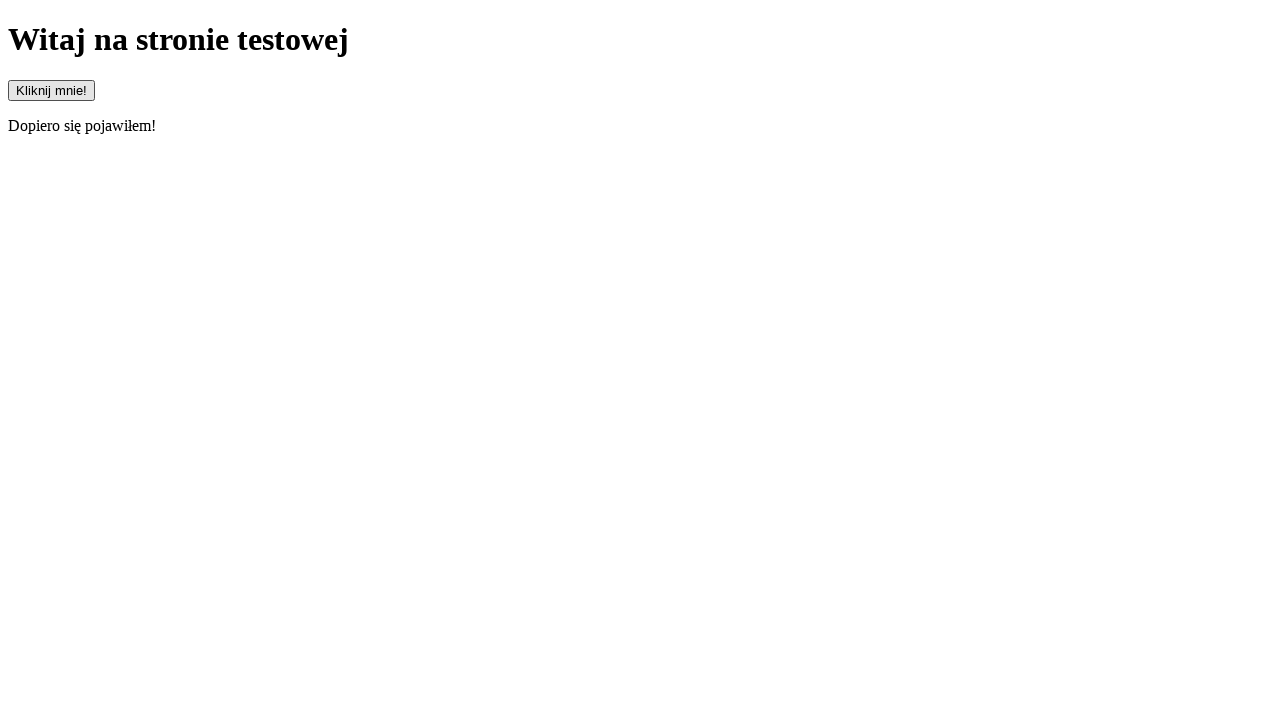